Tests file download and upload functionality

Starting URL: https://demoqa.com/upload-download

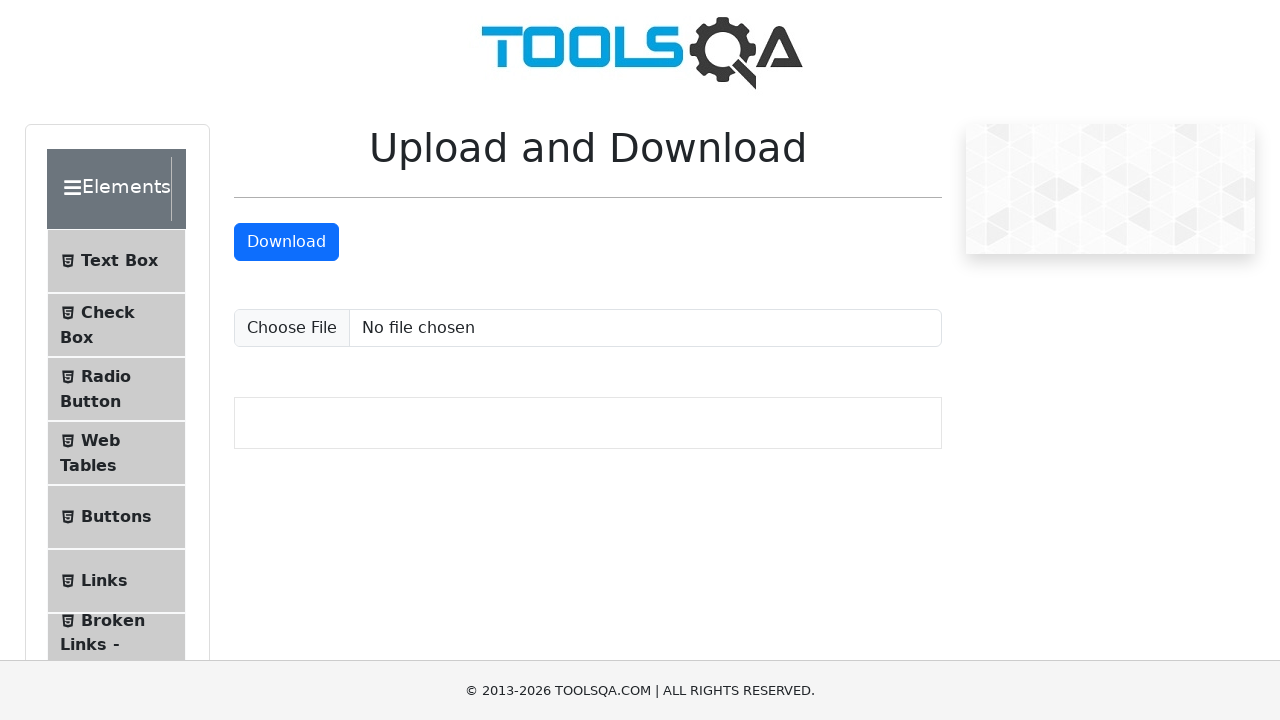

Clicked download button at (286, 242) on #downloadButton
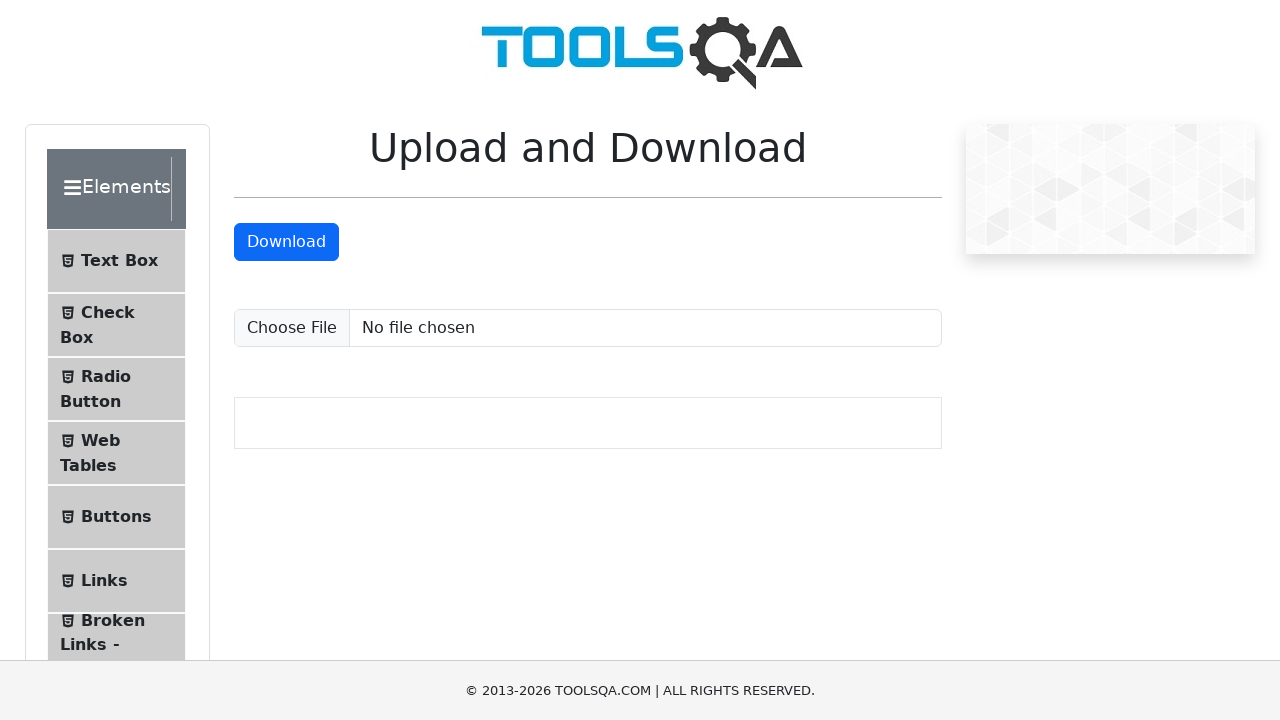

Created temporary test file for upload
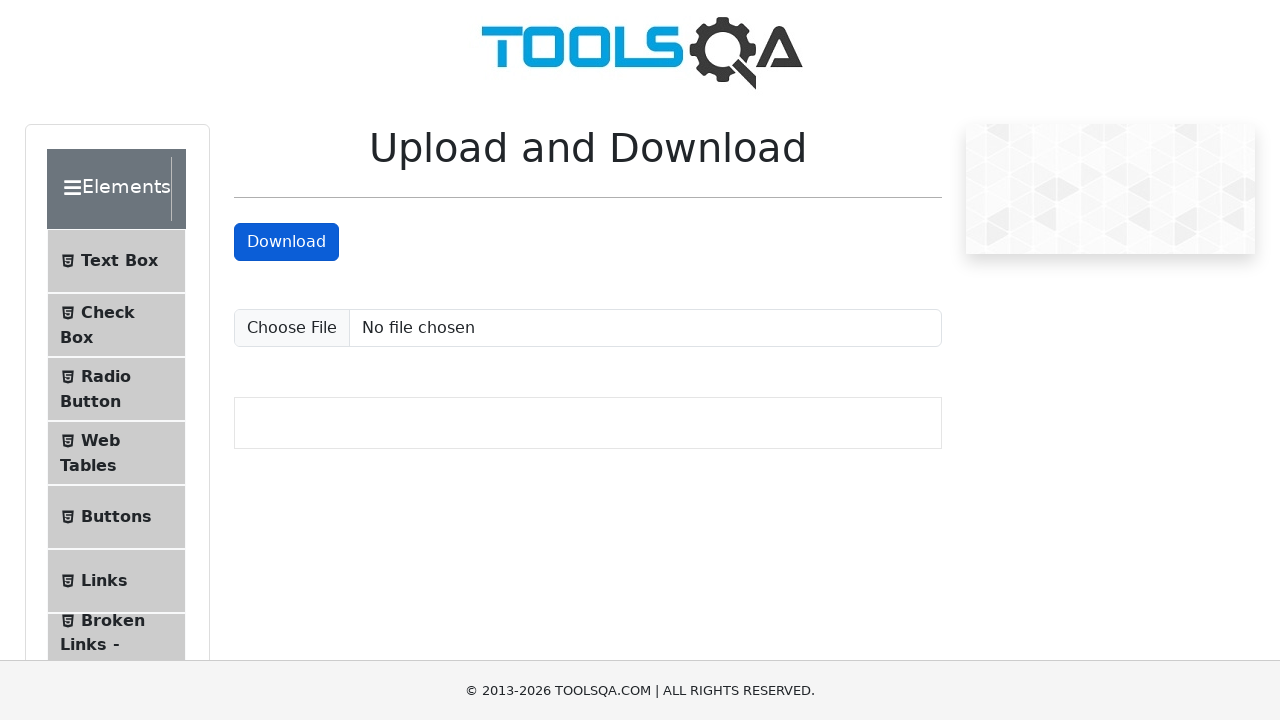

Set input file for upload
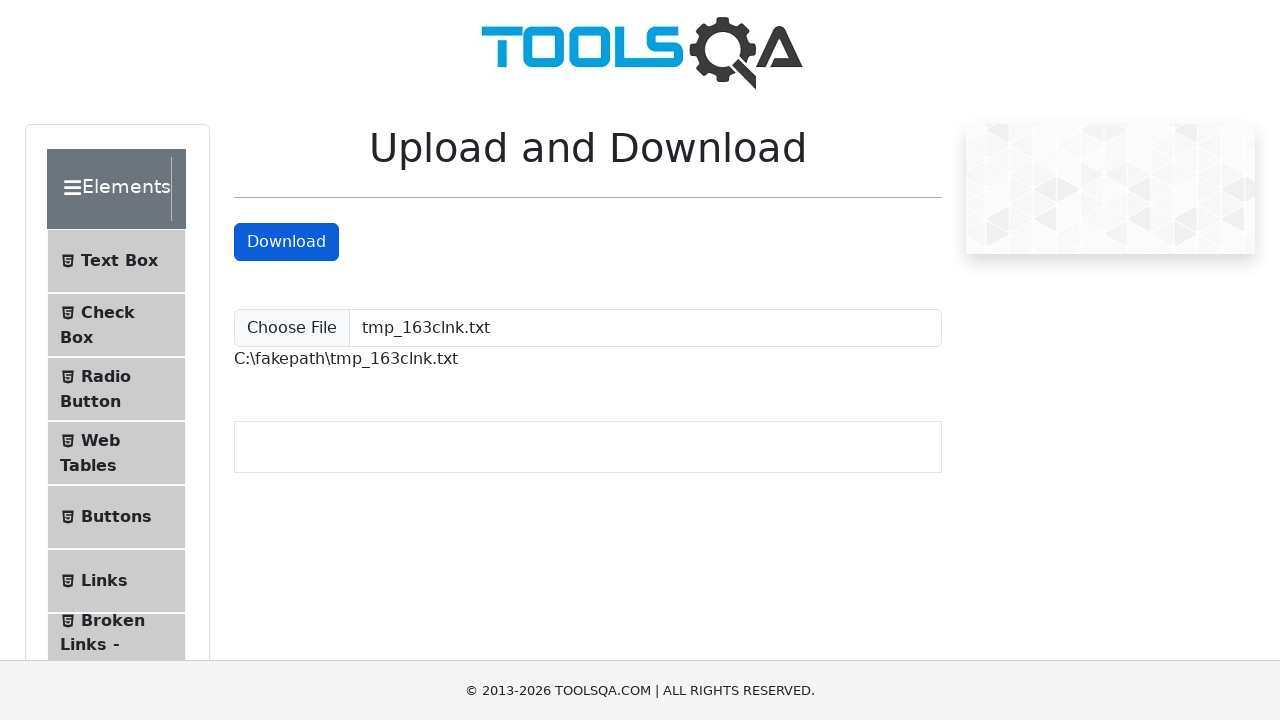

Upload confirmation displayed
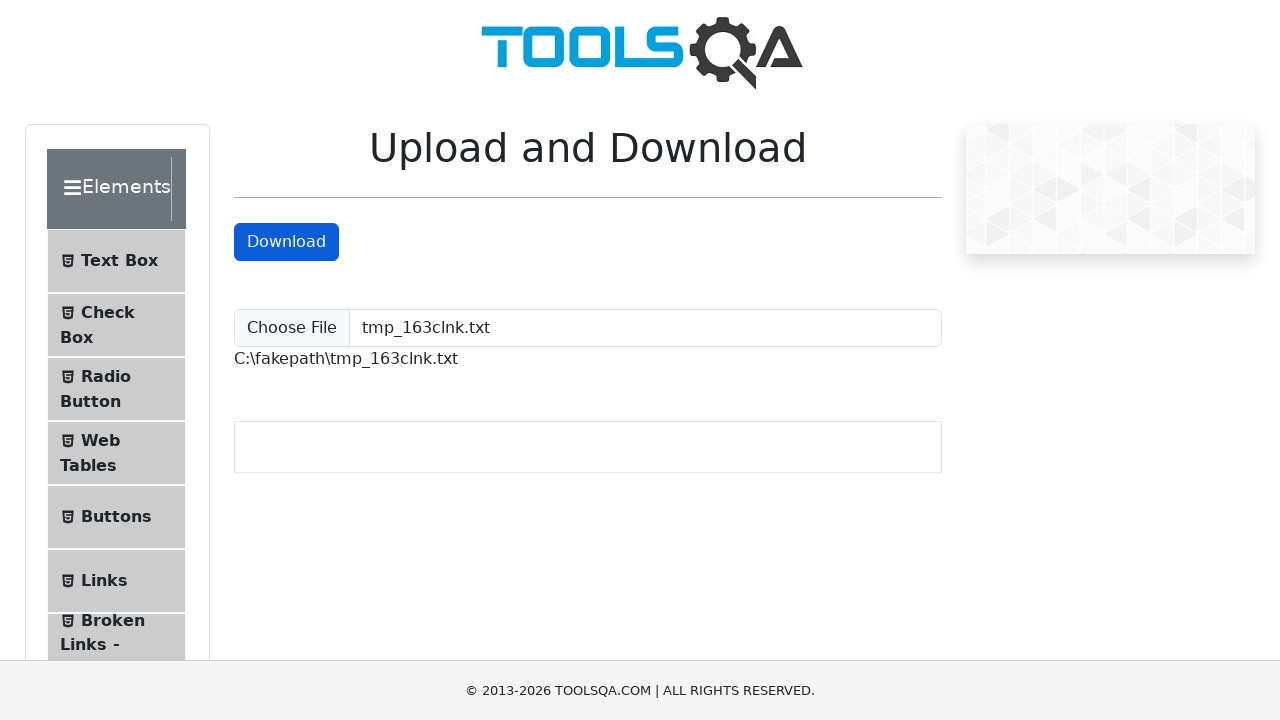

Cleaned up temporary file
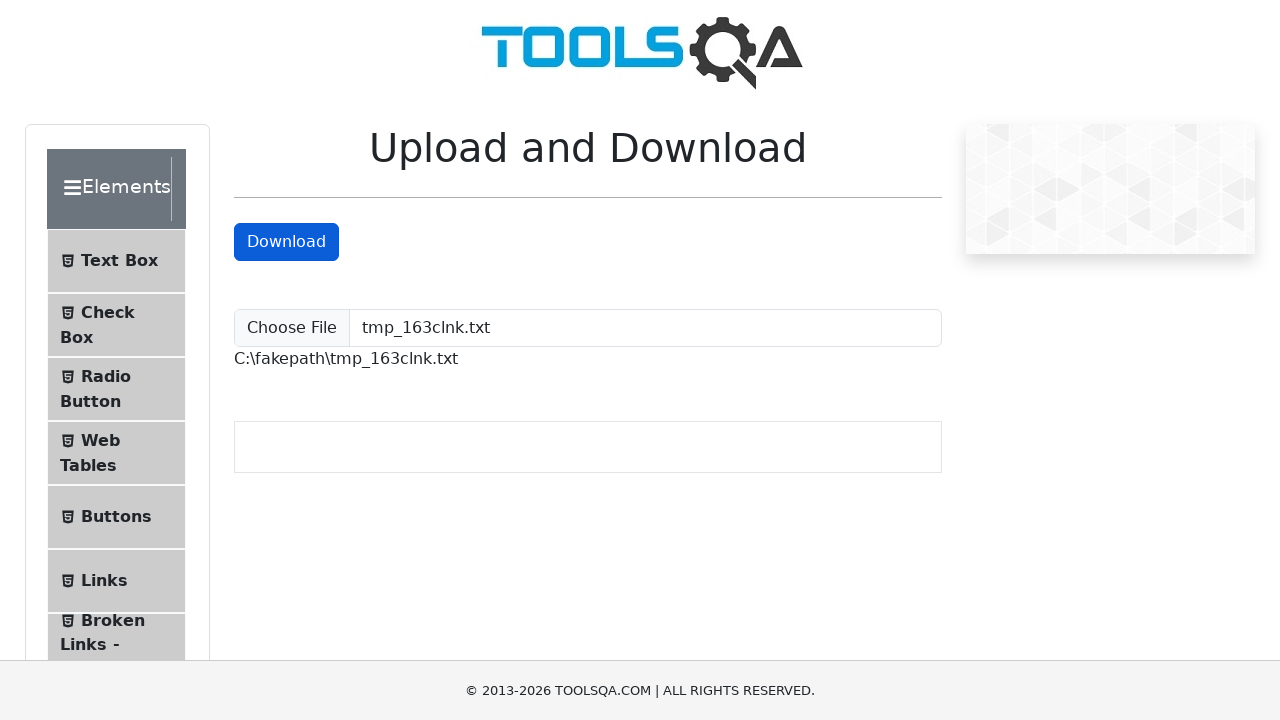

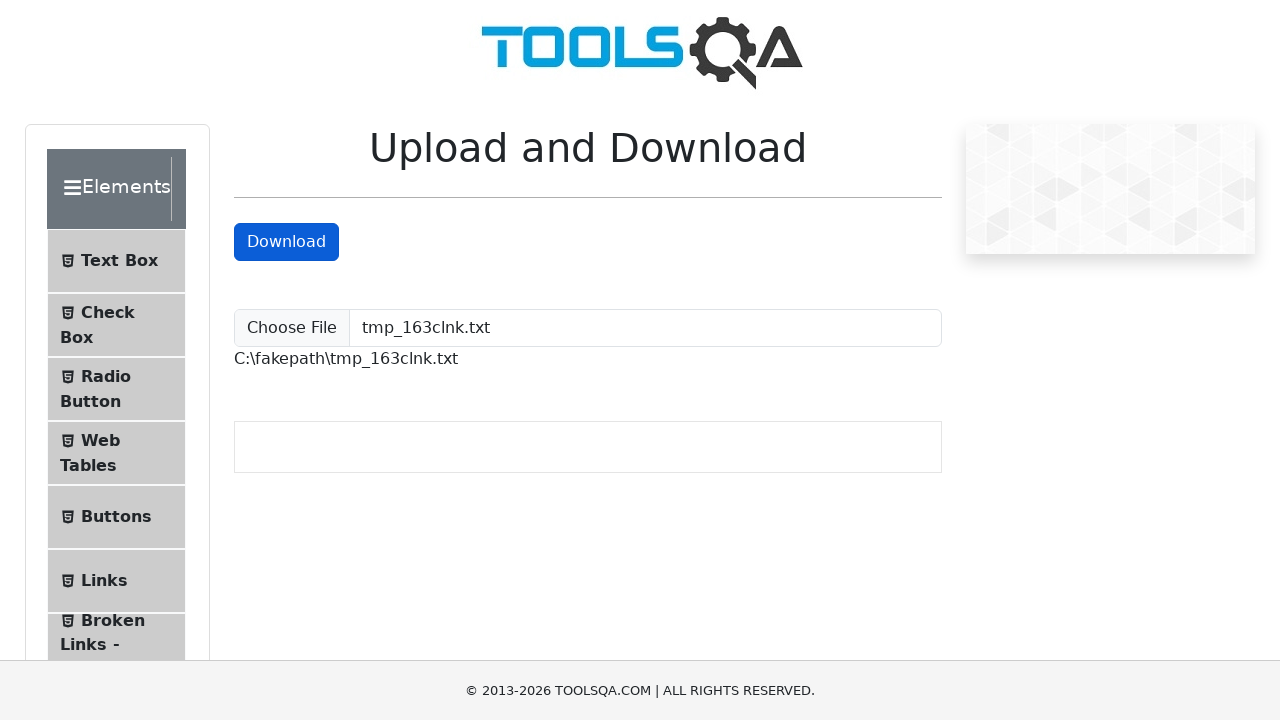